Tests various JavaScript alert interactions on a demo page, including accepting a simple alert, accepting a timed alert, and dismissing a confirmation dialog.

Starting URL: https://demoqa.com/alerts

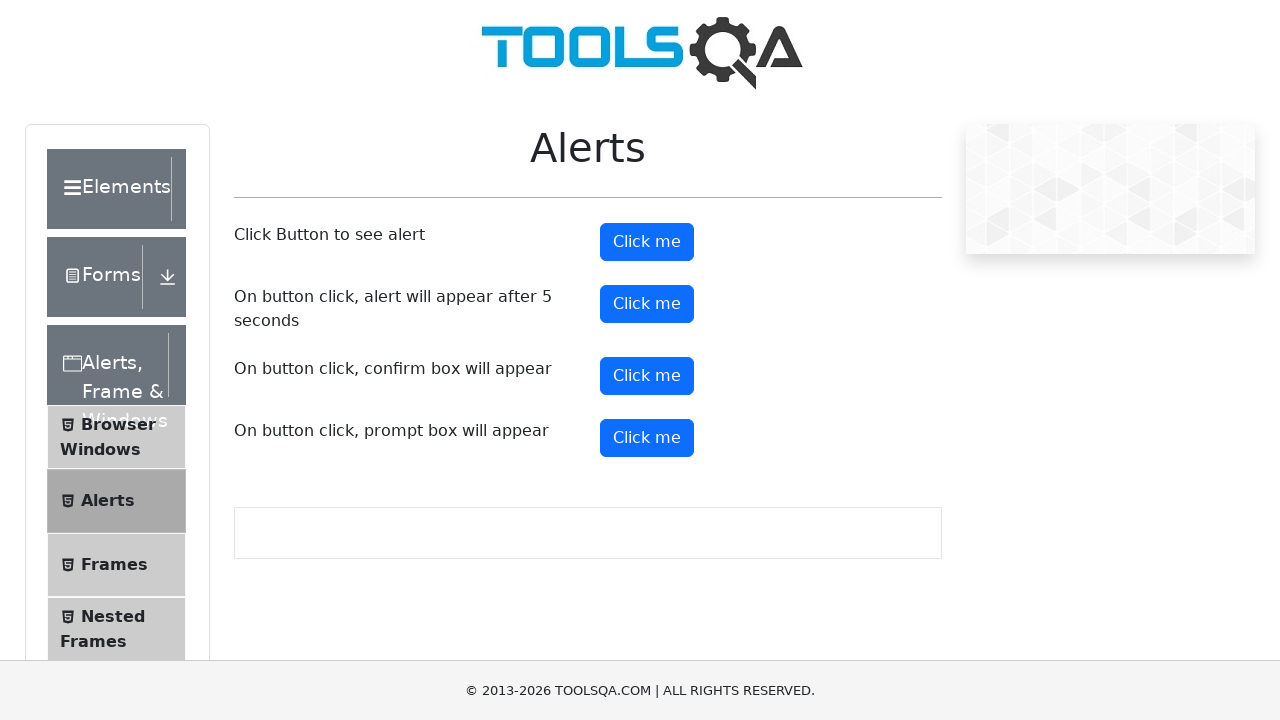

Set up dialog handler to accept the first alert
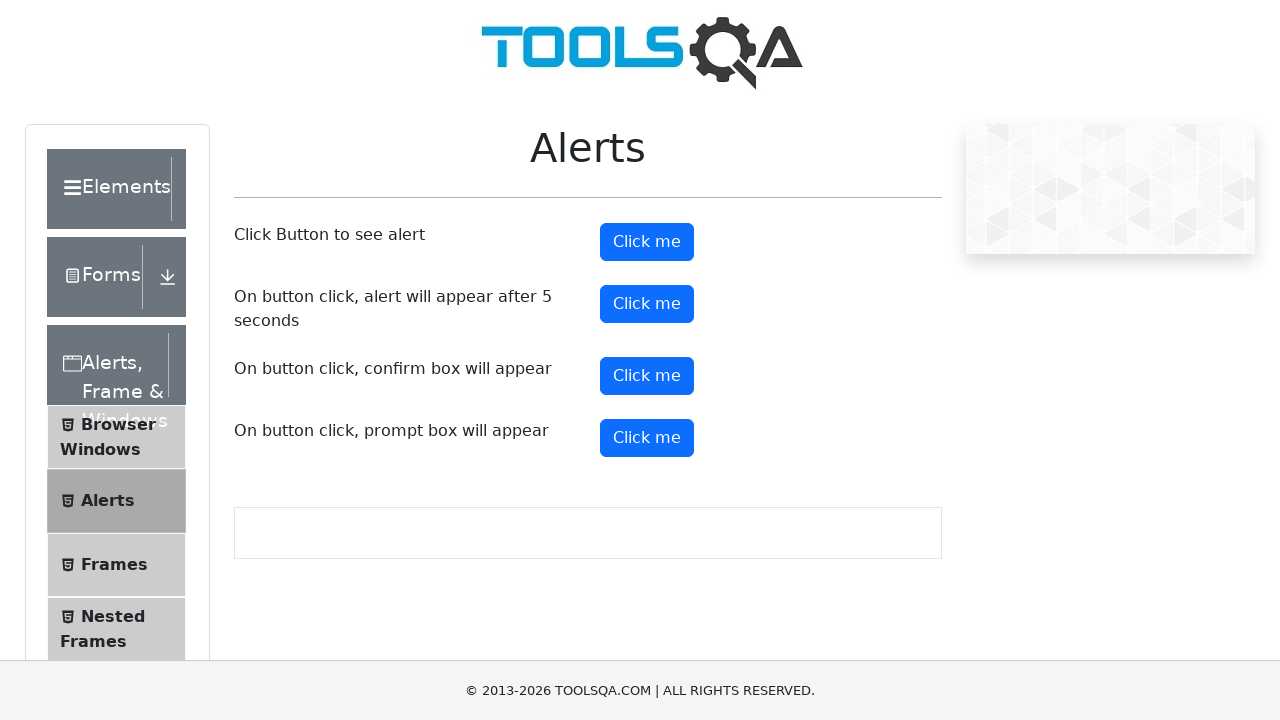

Clicked first alert button at (647, 242) on button#alertButton
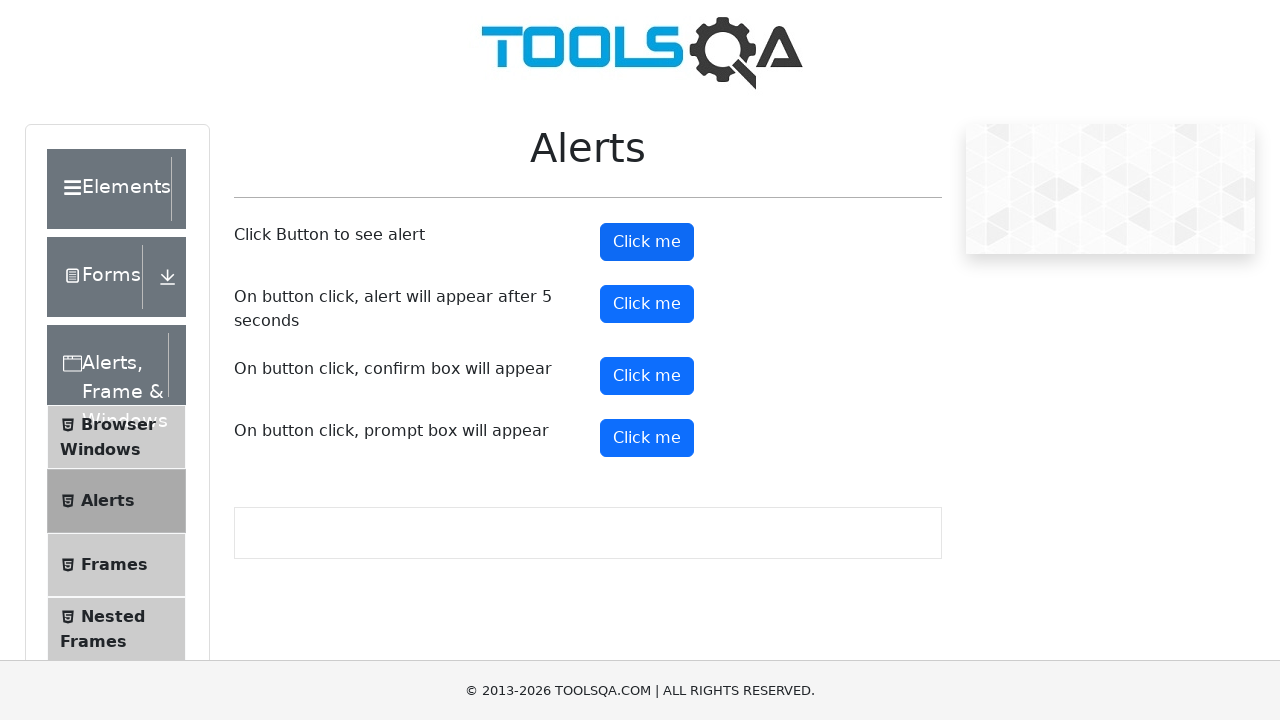

Waited for alert to be processed
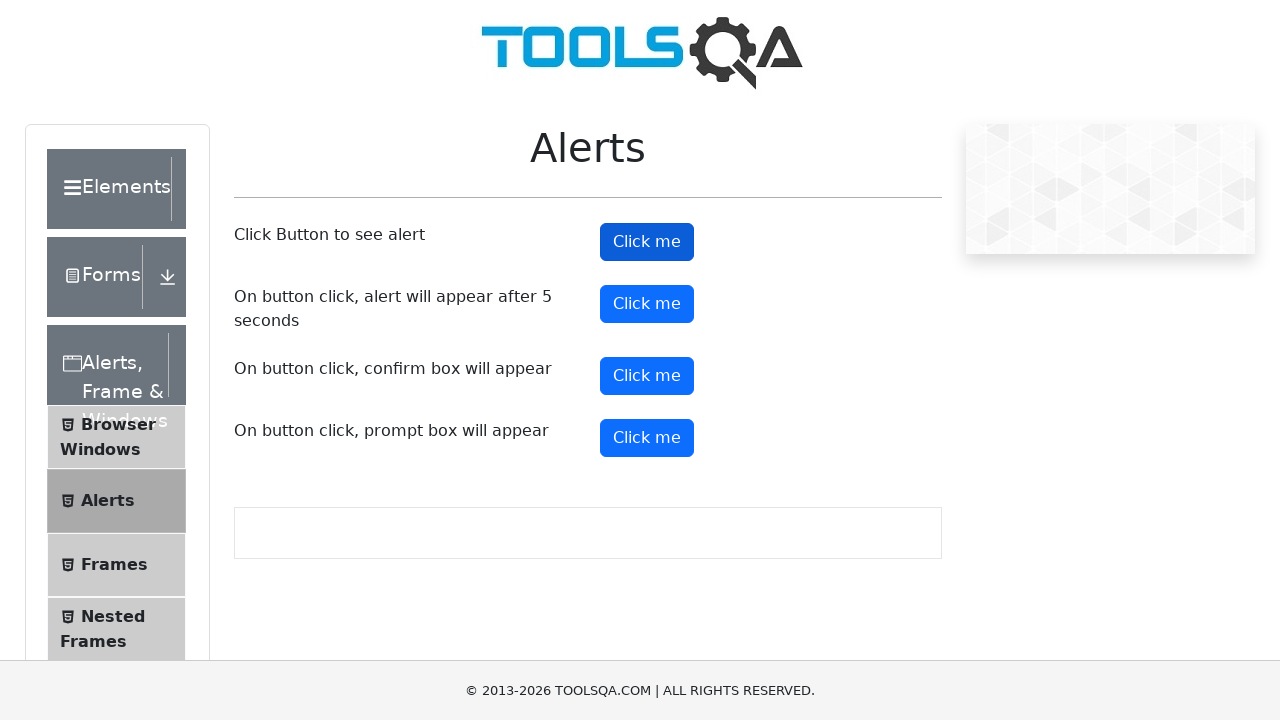

Set up dialog handler to accept the timer alert
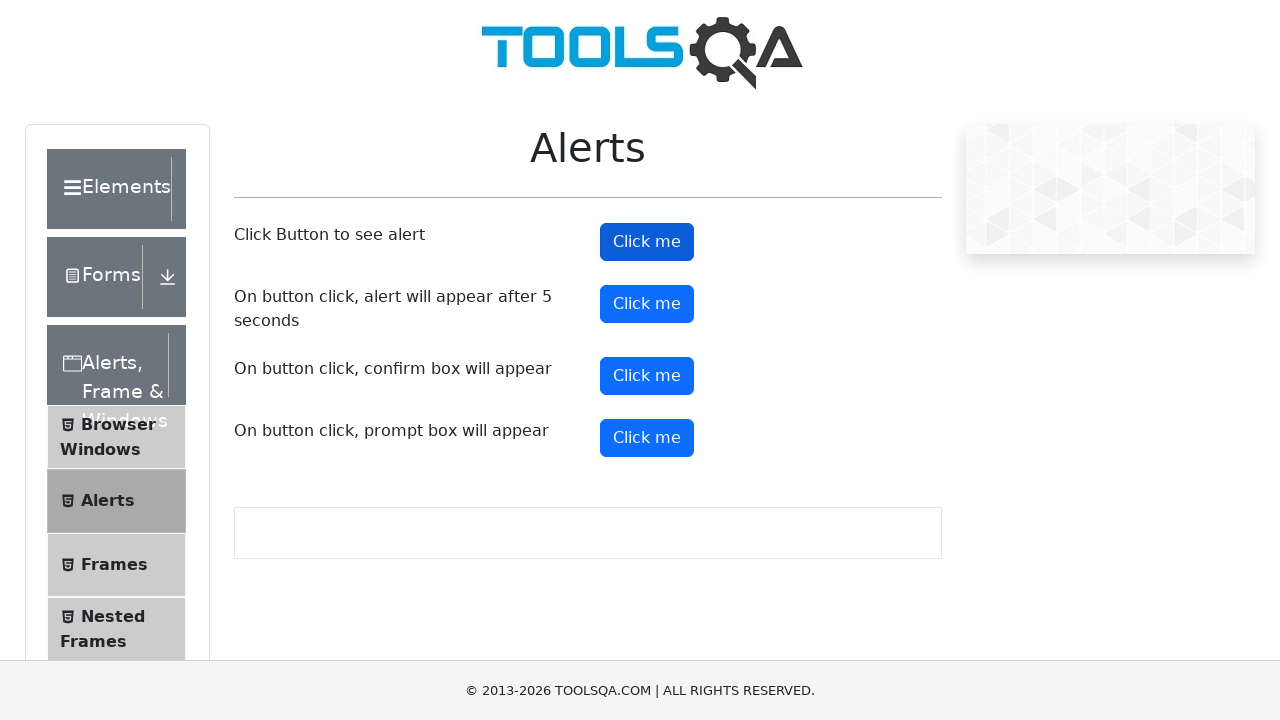

Clicked timer alert button at (647, 304) on #timerAlertButton
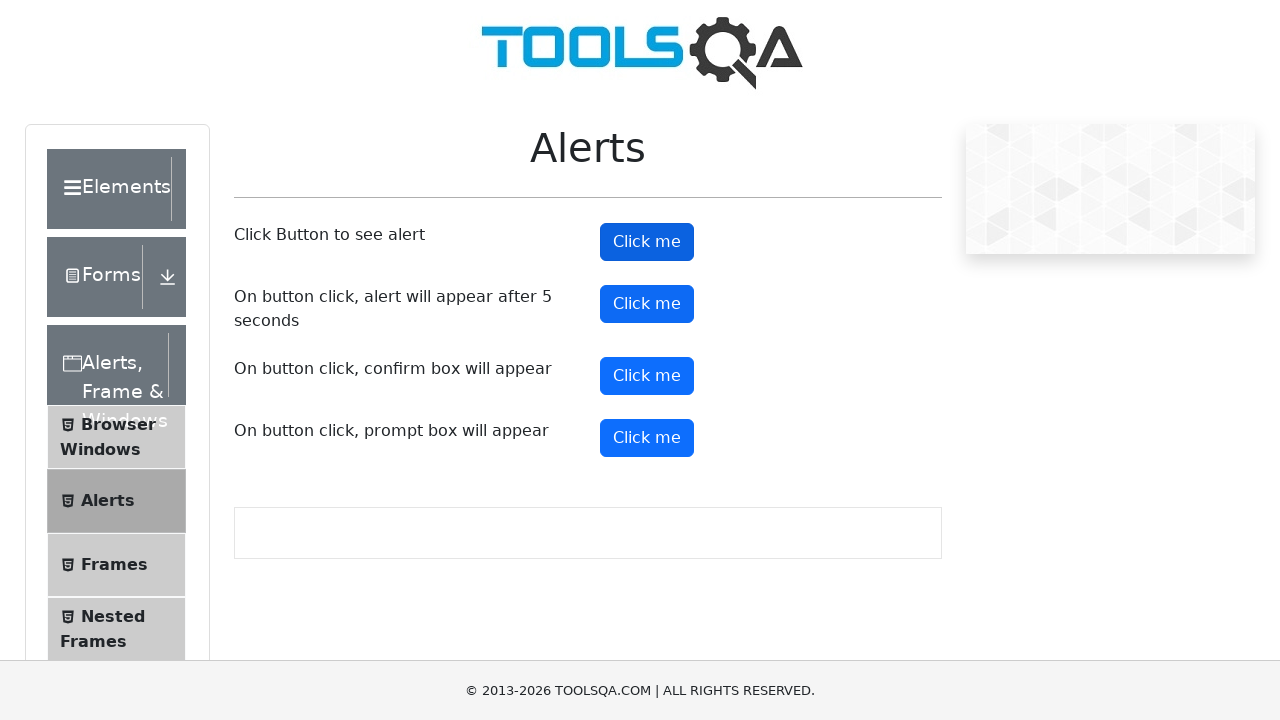

Waited for timed alert to appear and be handled
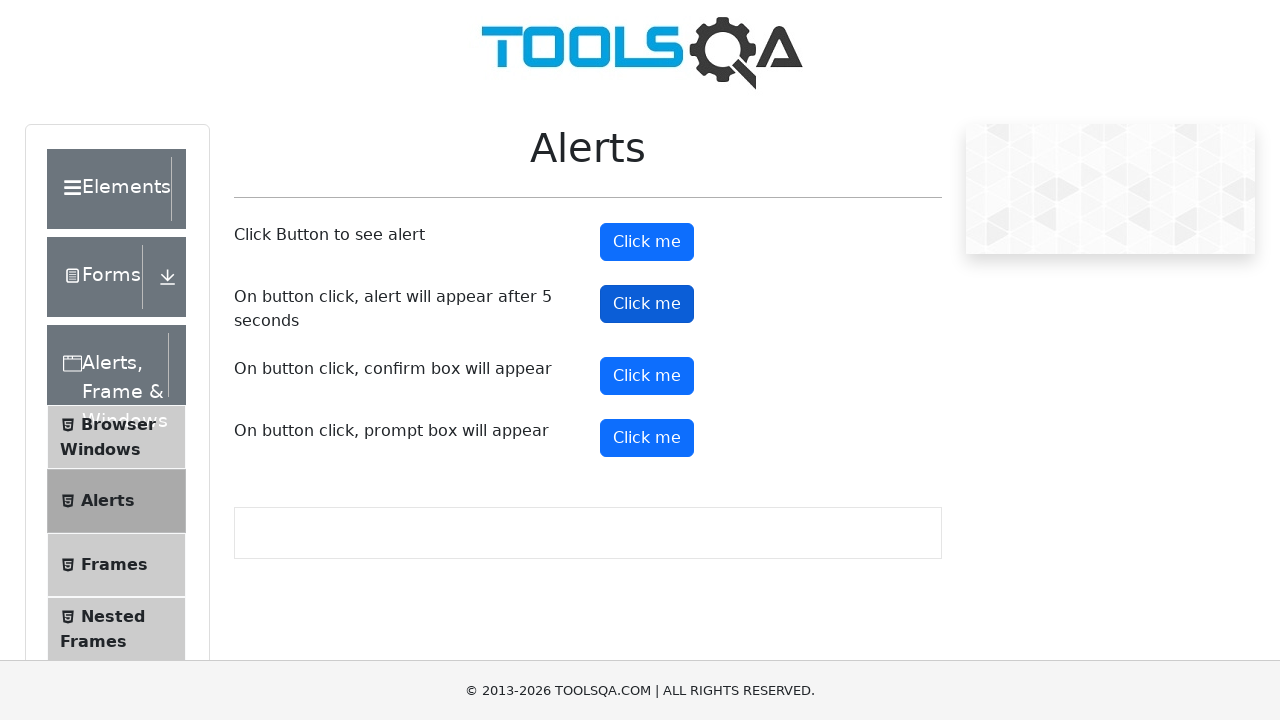

Set up dialog handler to dismiss the confirm dialog
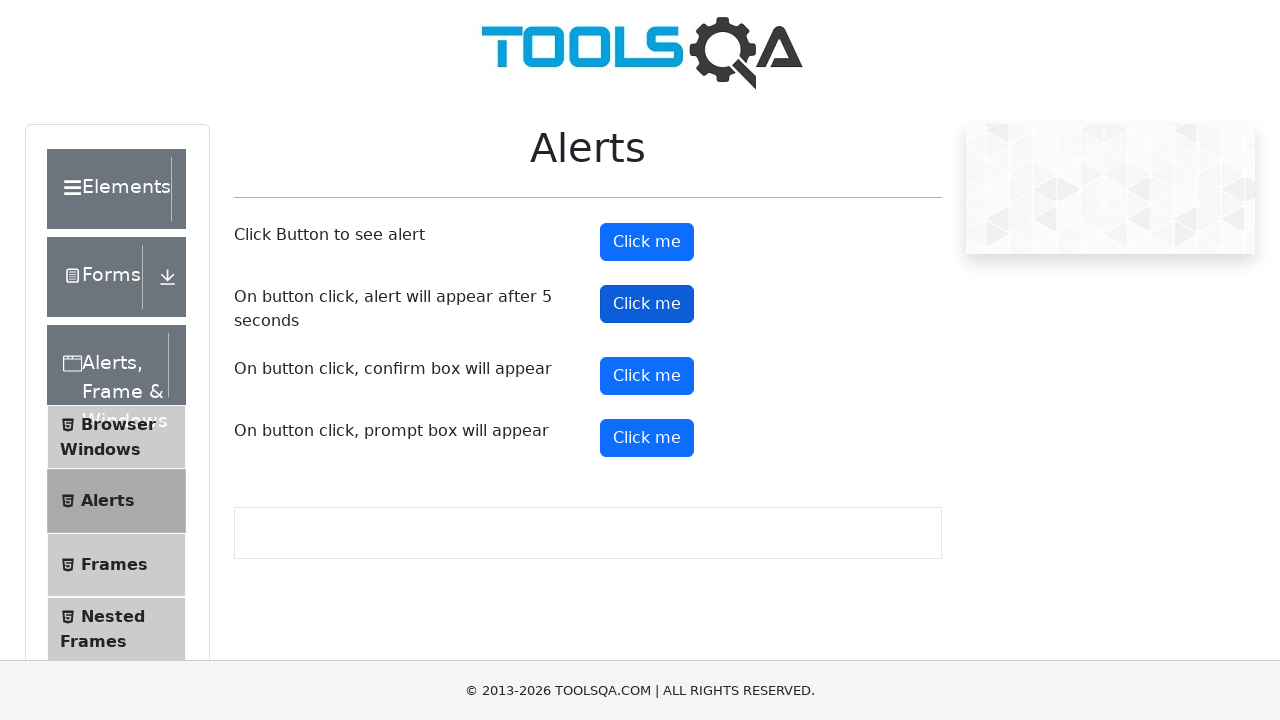

Clicked confirm button at (647, 376) on #confirmButton
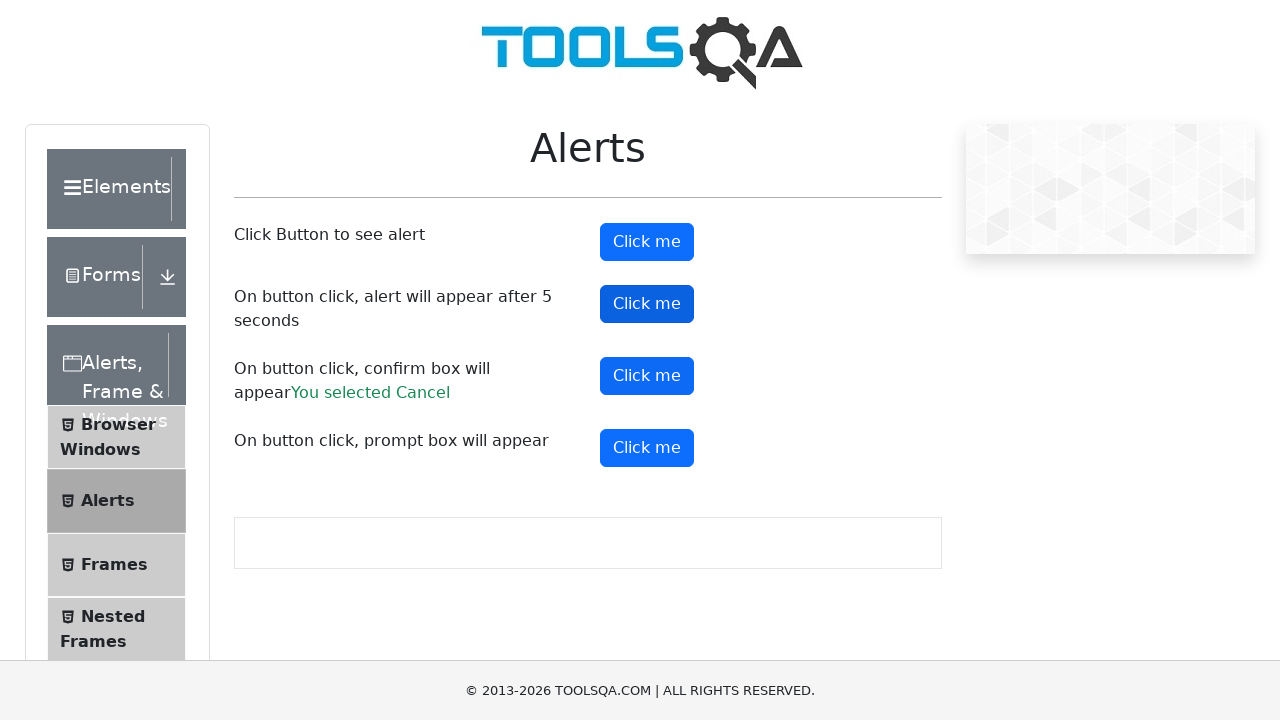

Waited for confirmation dialog result to be processed
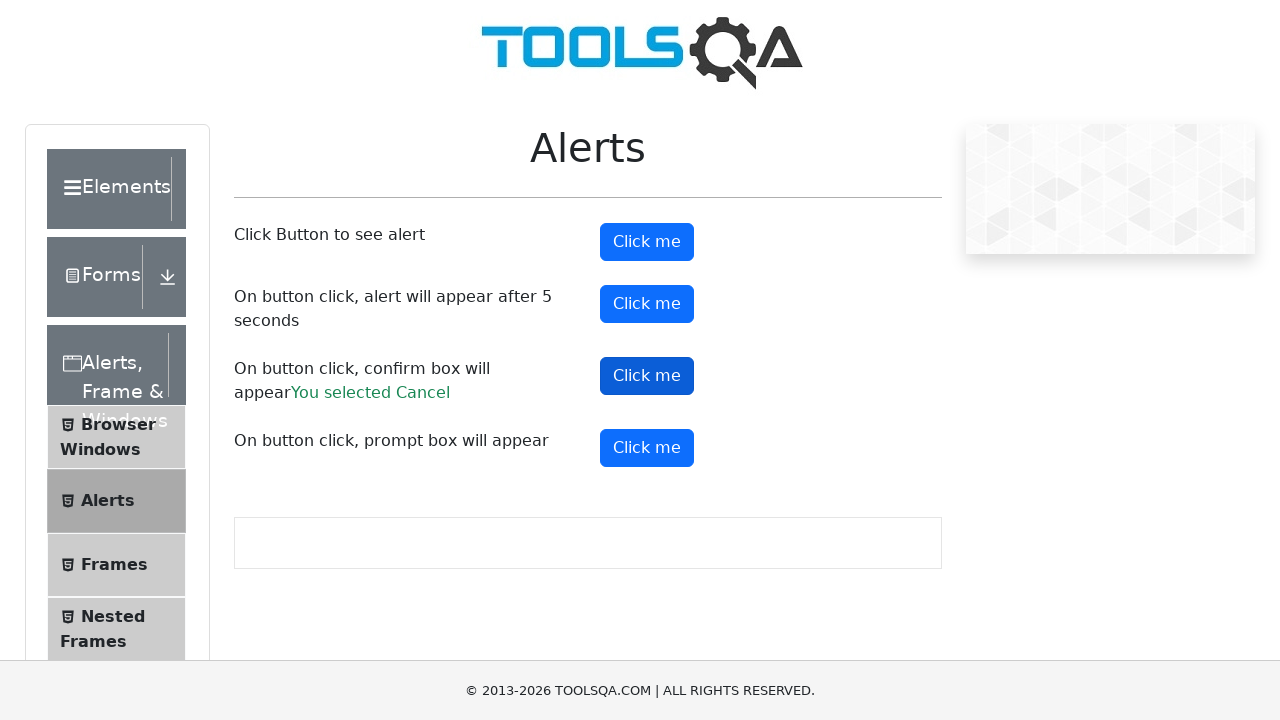

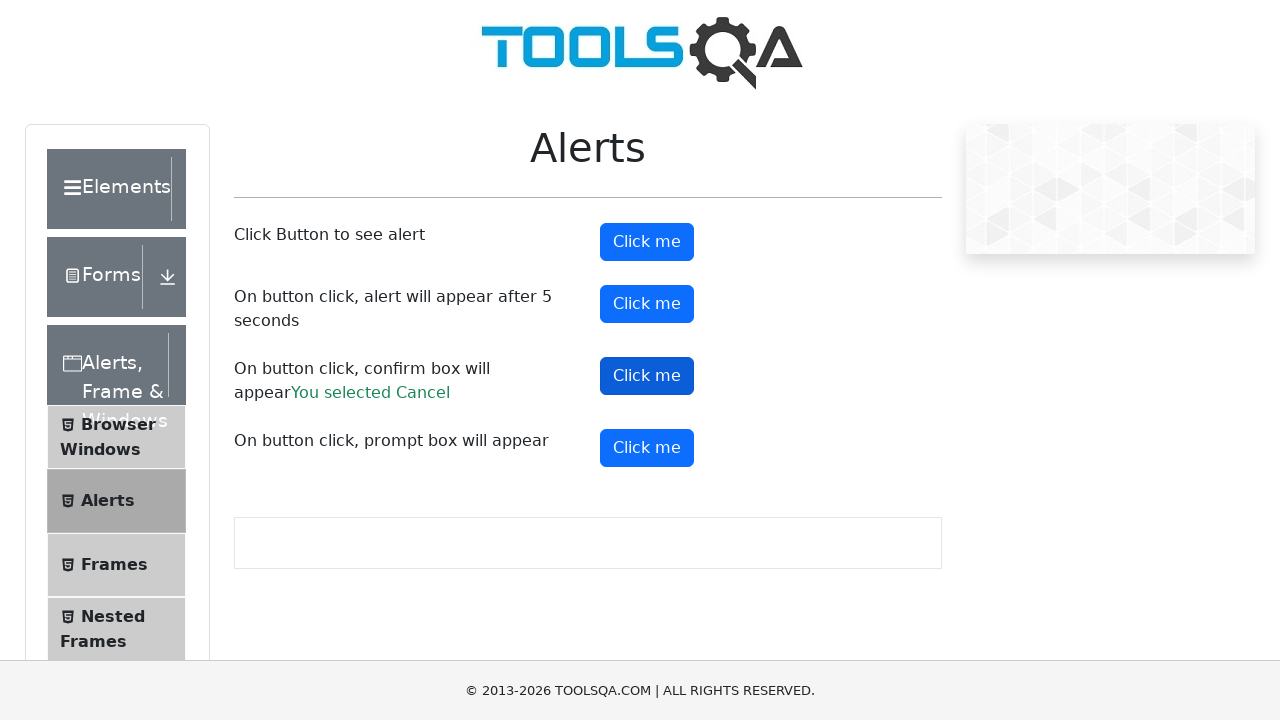